Types text into the search input field on WebdriverIO homepage

Starting URL: https://webdriver.io

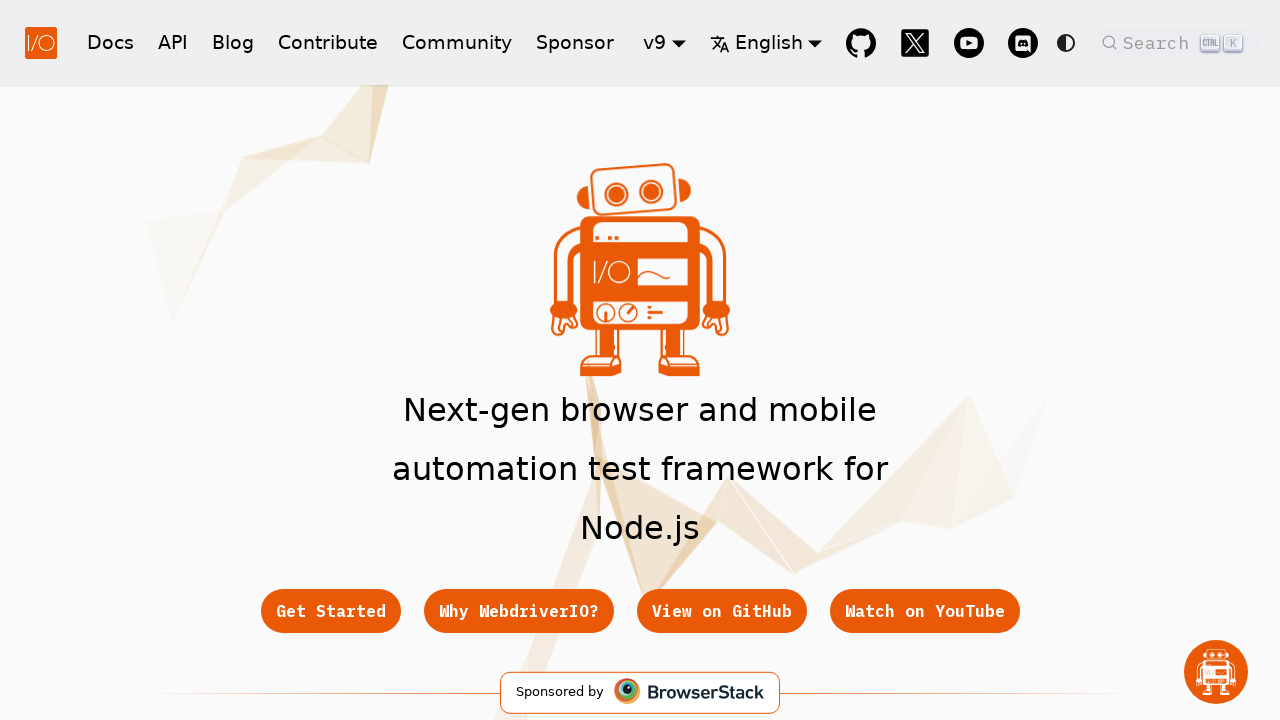

Clicked search button to open search input at (1177, 42) on button.DocSearch
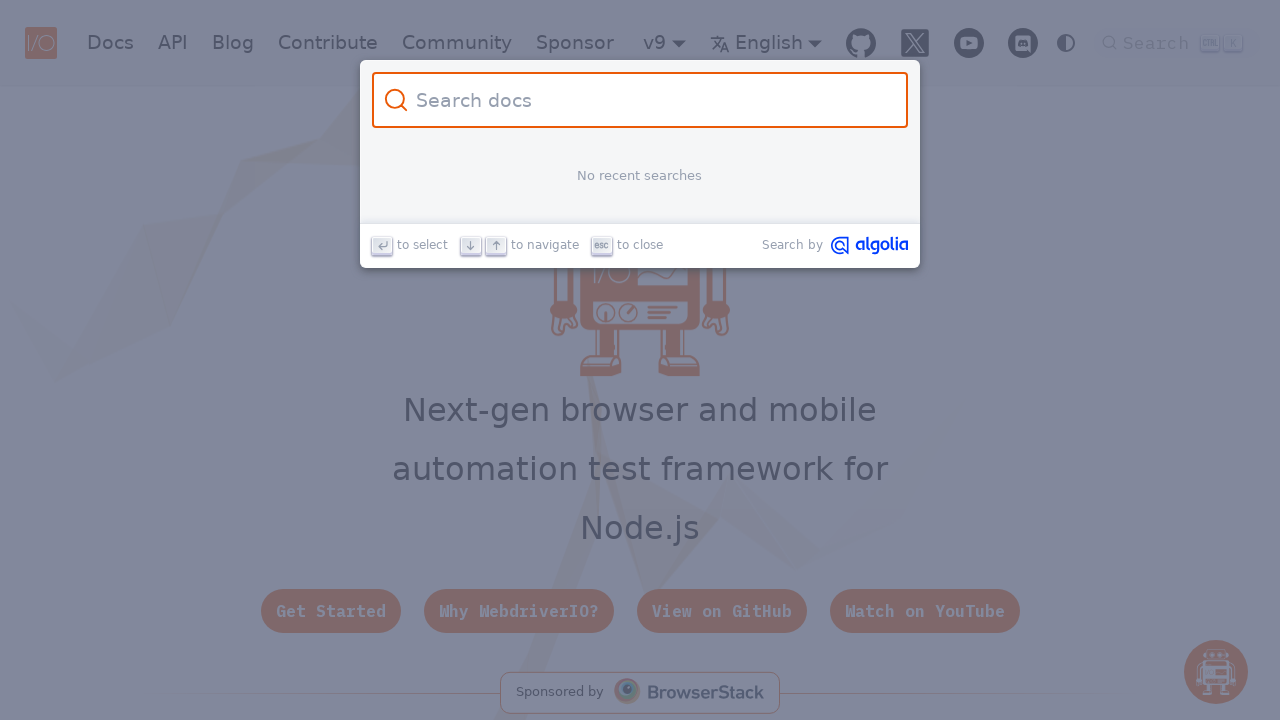

Typed 'test is ' into the search input field on WebdriverIO homepage on input.DocSearch-Input
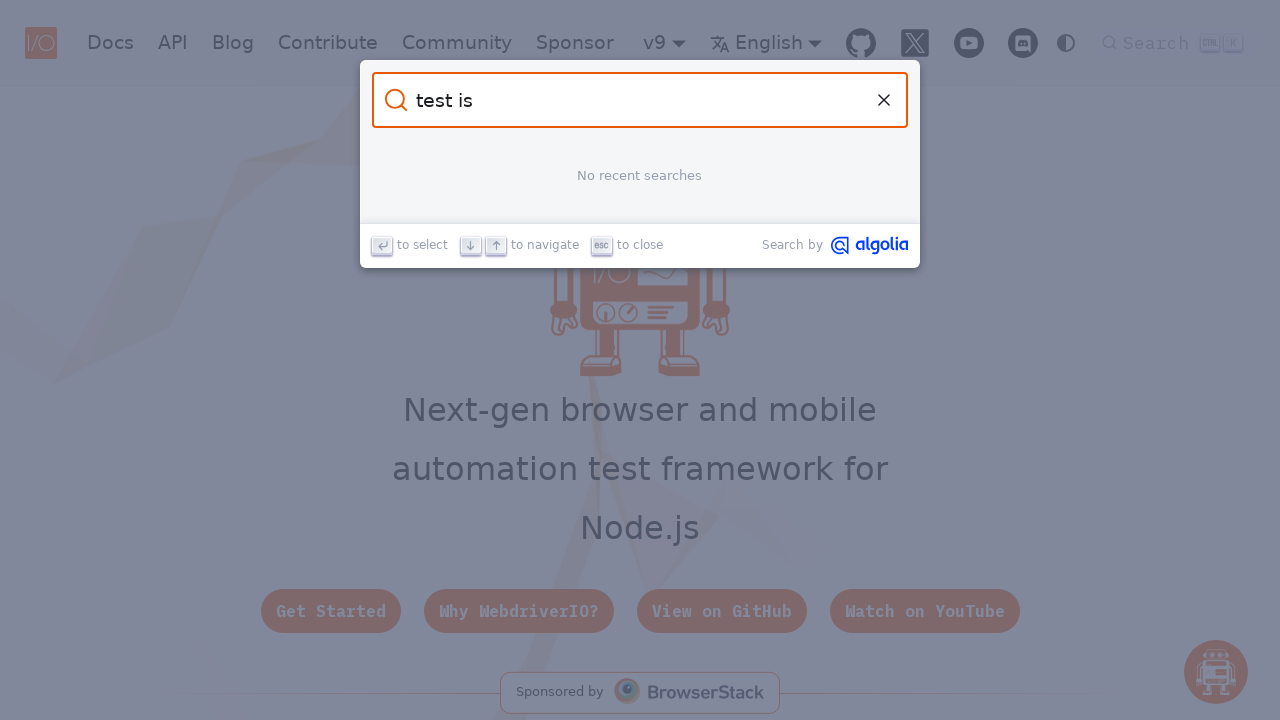

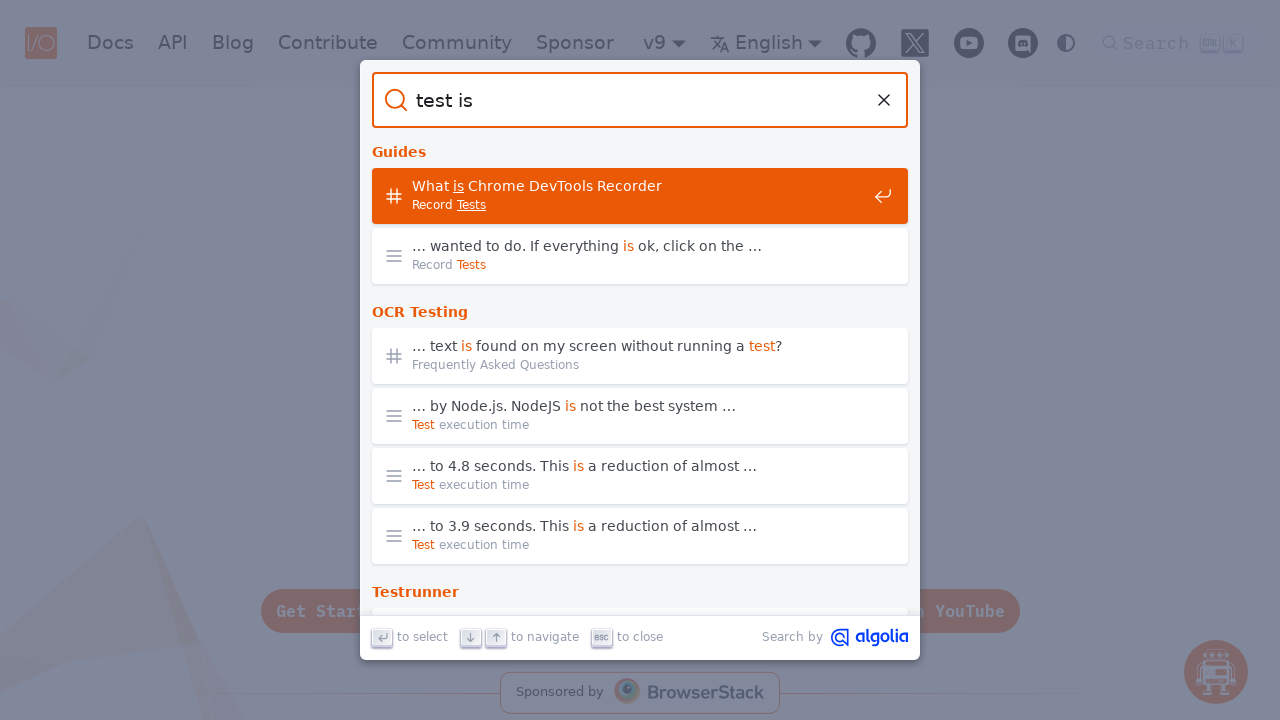